Tests clicking on the 3rd day of the month in a calendar widget with proper wait handling for AJAX loading, waiting for the loader to disappear and the date text to become visible

Starting URL: http://demos.telerik.com/aspnet-ajax/ajaxloadingpanel/functionality/explicit-show-hide/defaultcs.aspx

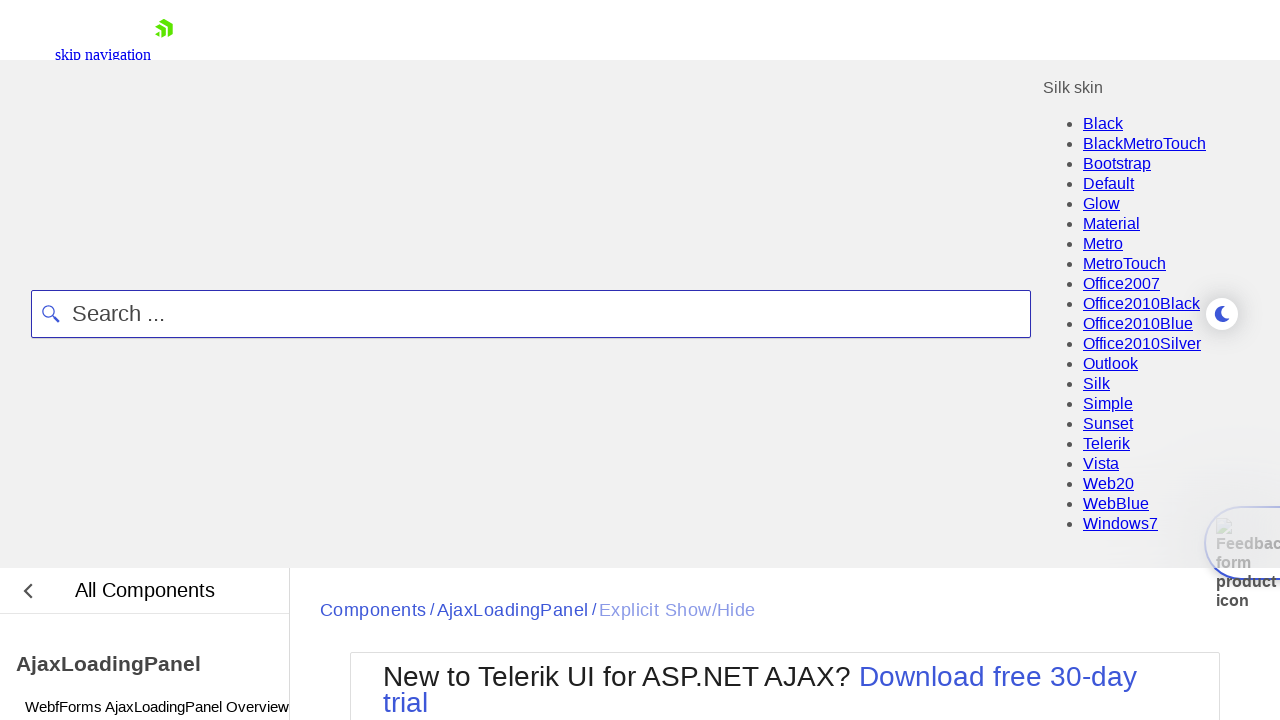

Waited for demo container to be present
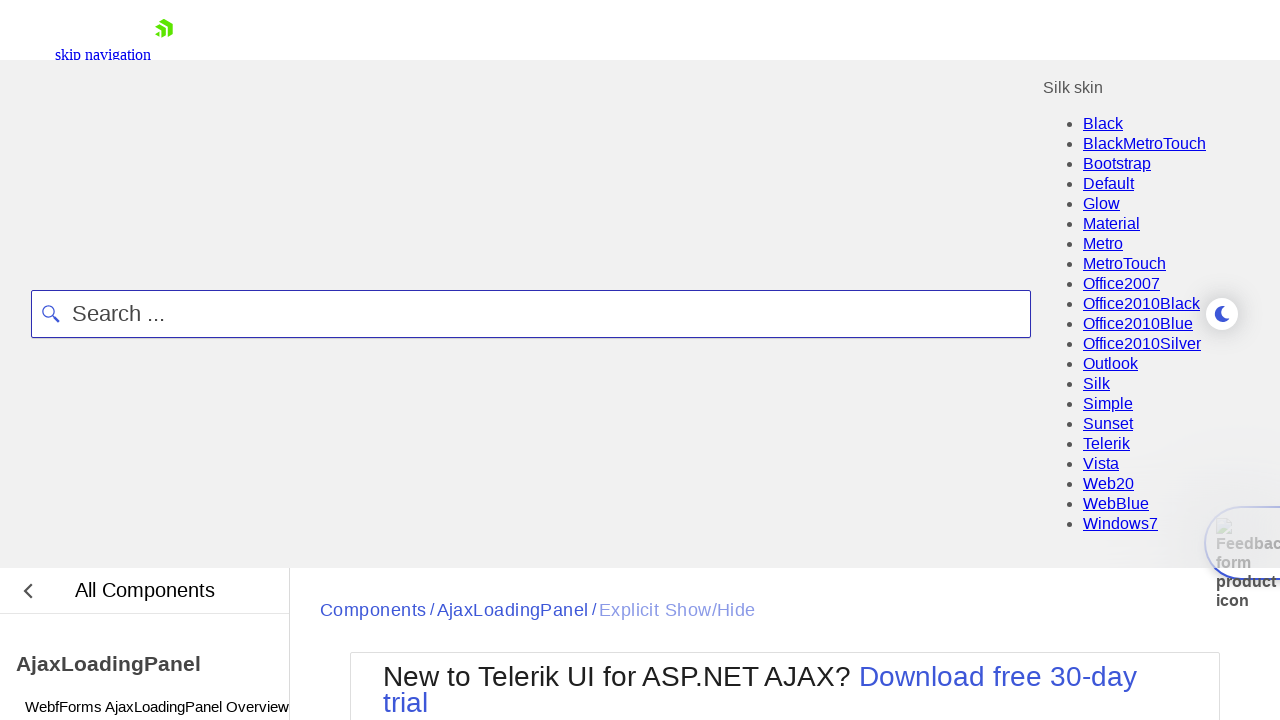

Retrieved selected date before AJAX call: No Selected Dates to display.
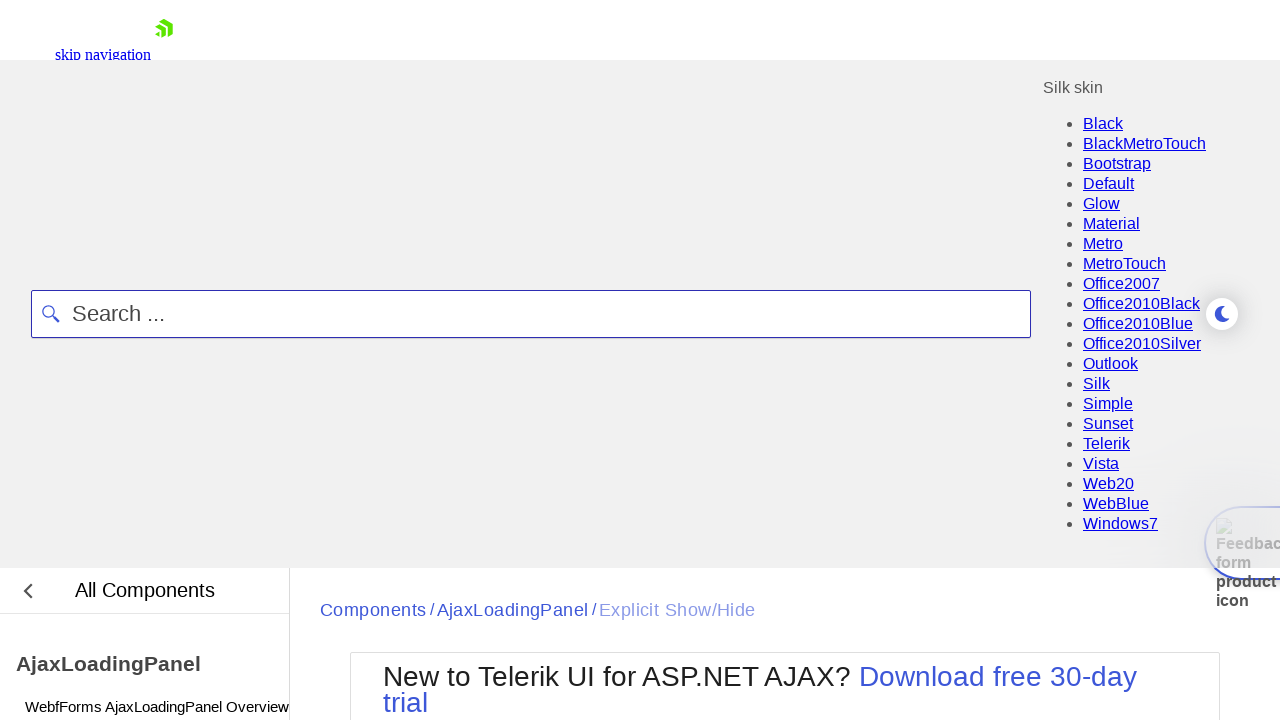

Clicked on the 3rd day of the month in the calendar widget at (414, 704) on xpath=//*[contains(@class, 'rcRow')]/td/a[.='3']
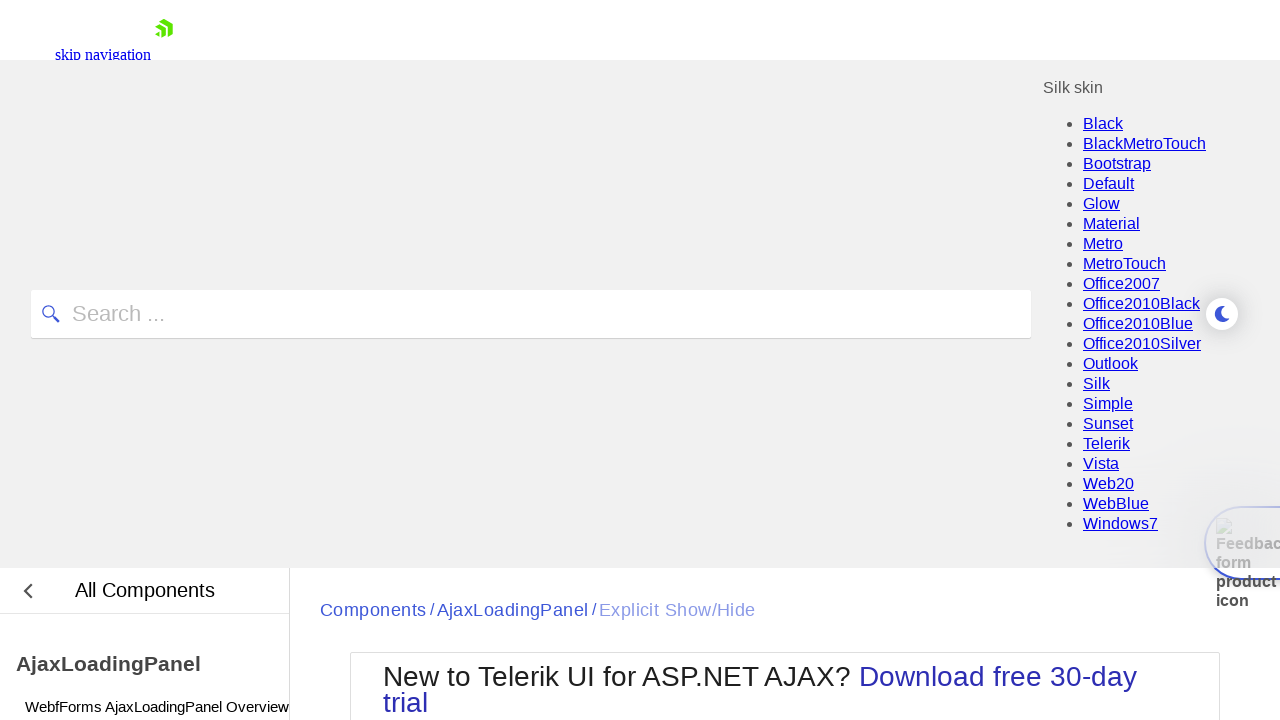

Waited for AJAX loader to disappear
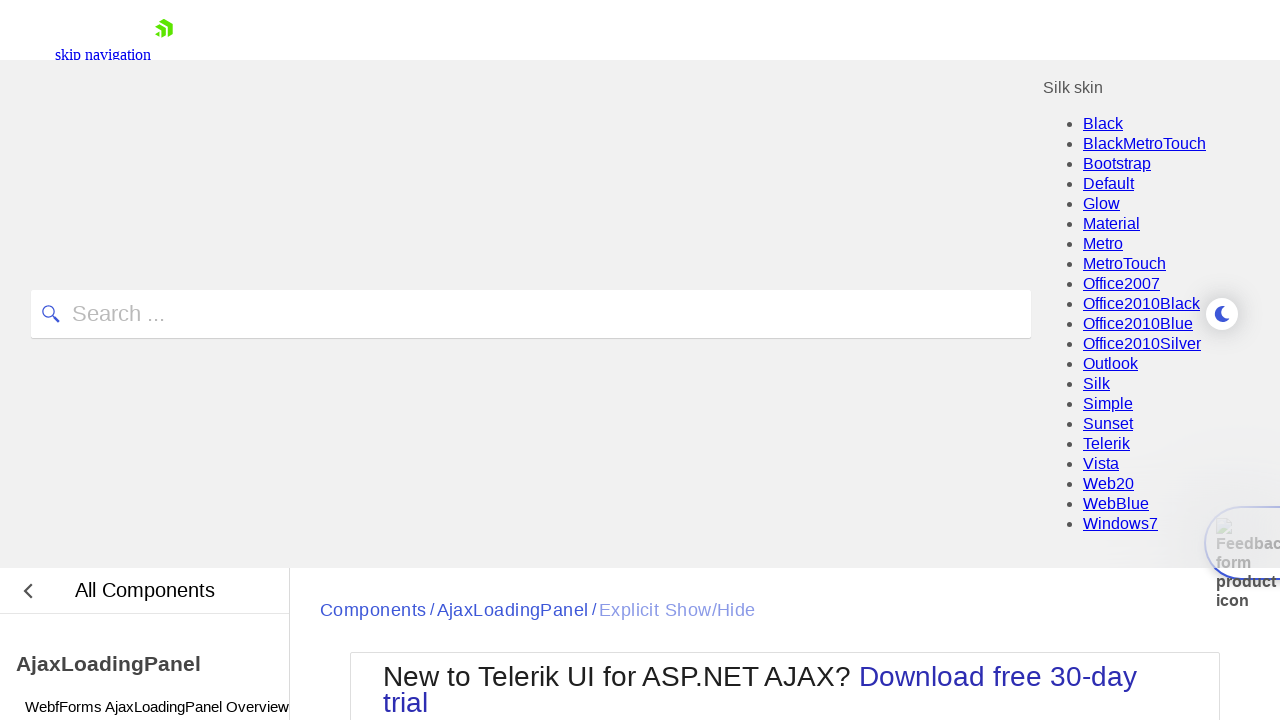

Waited for selected date text to become visible
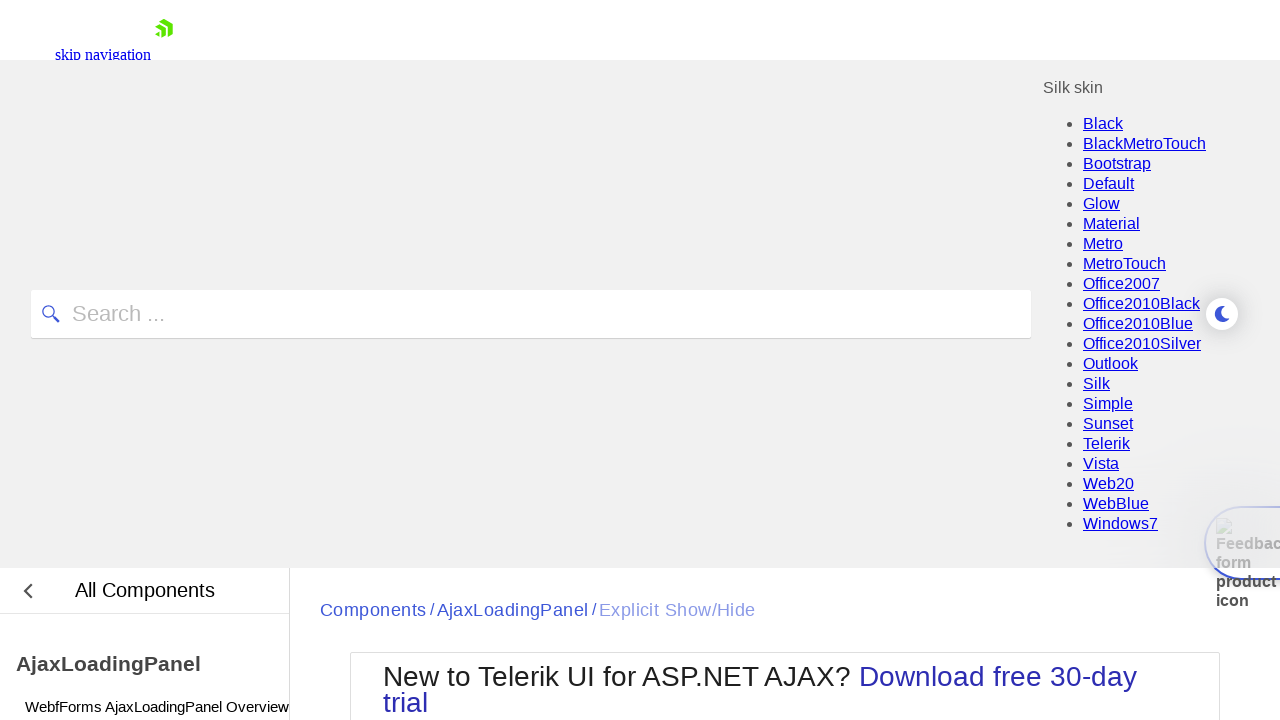

Retrieved selected date after AJAX call: No Selected Dates to display.
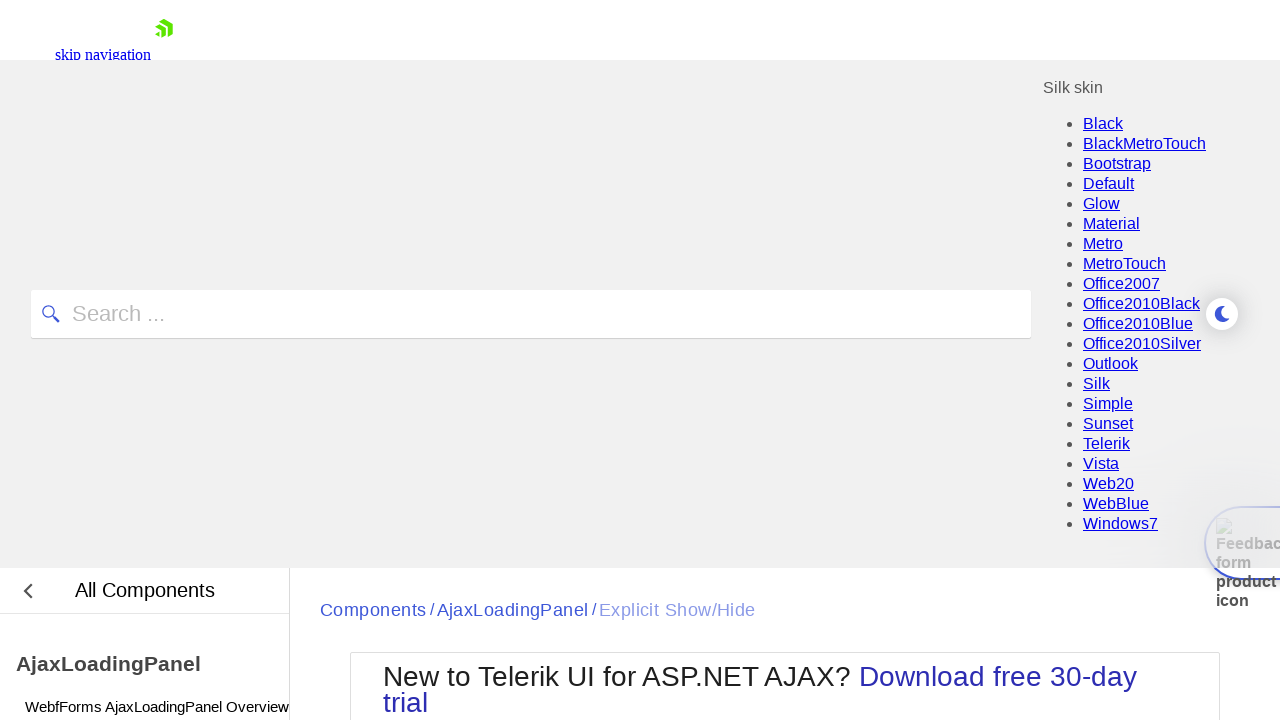

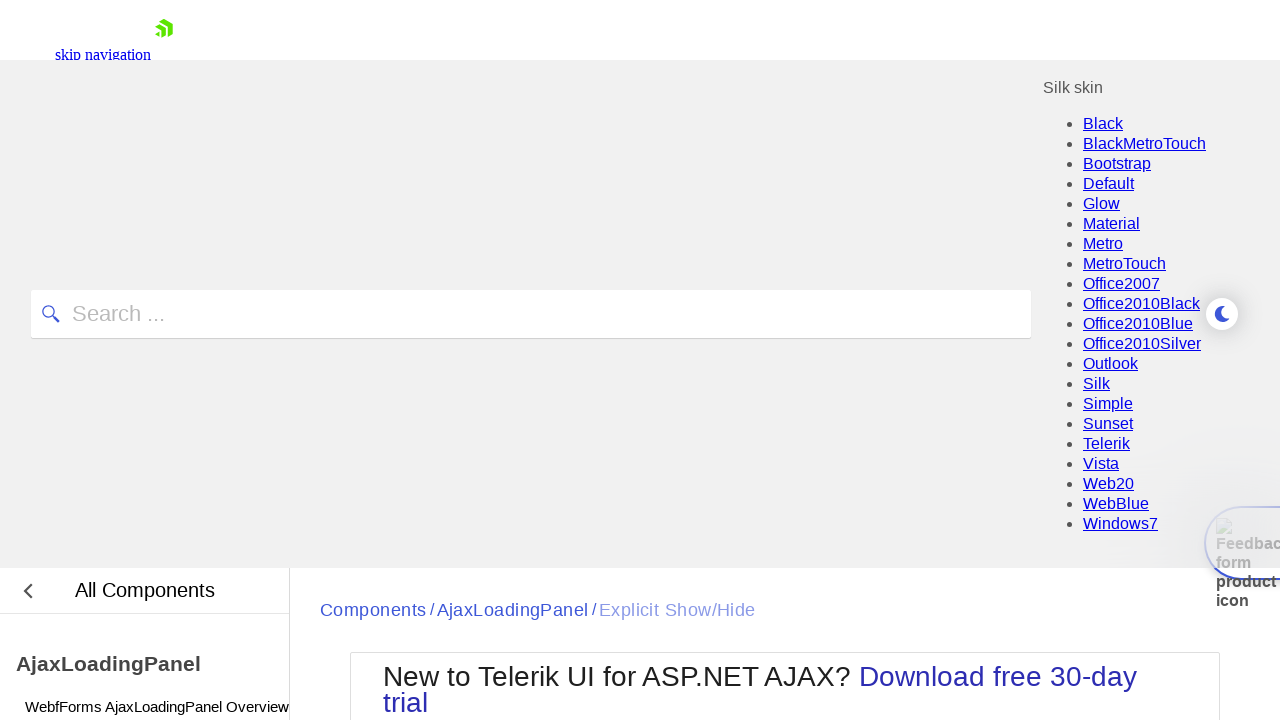